Navigates to a sample page and verifies that a cities dropdown element exists and contains selectable options.

Starting URL: https://krninformatix.com/sample.html

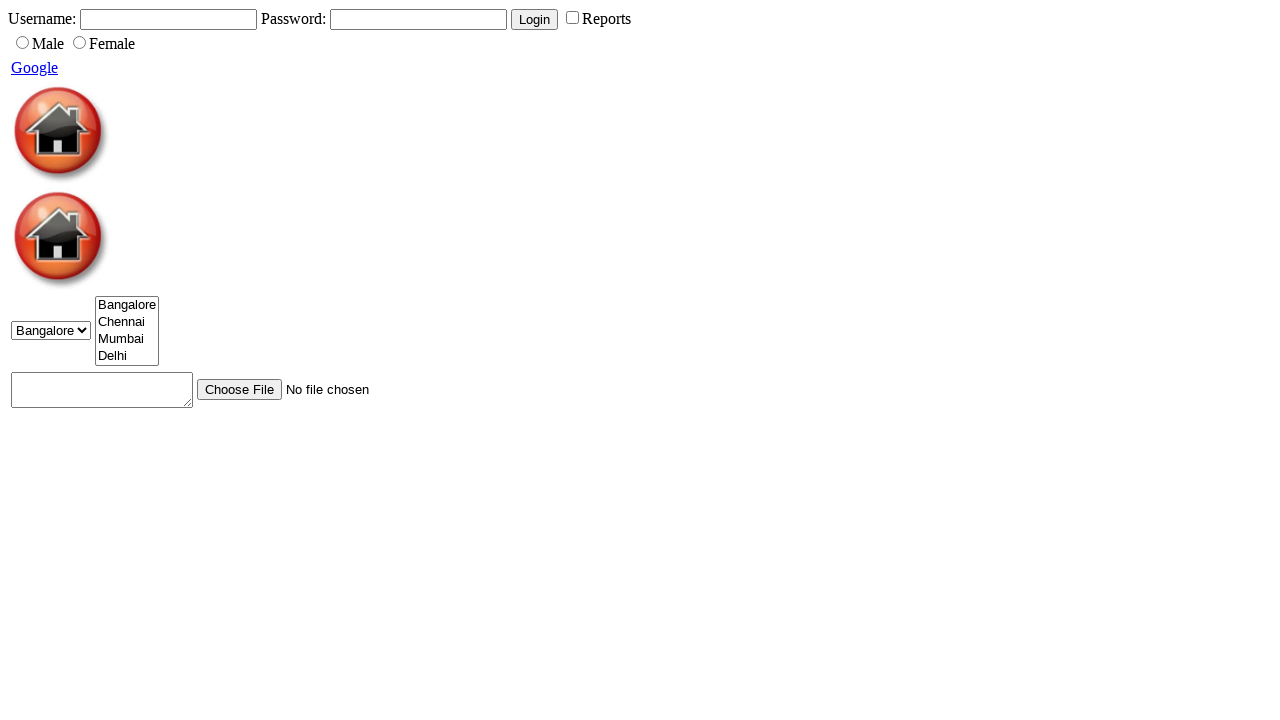

Waited for cities dropdown selector to be present
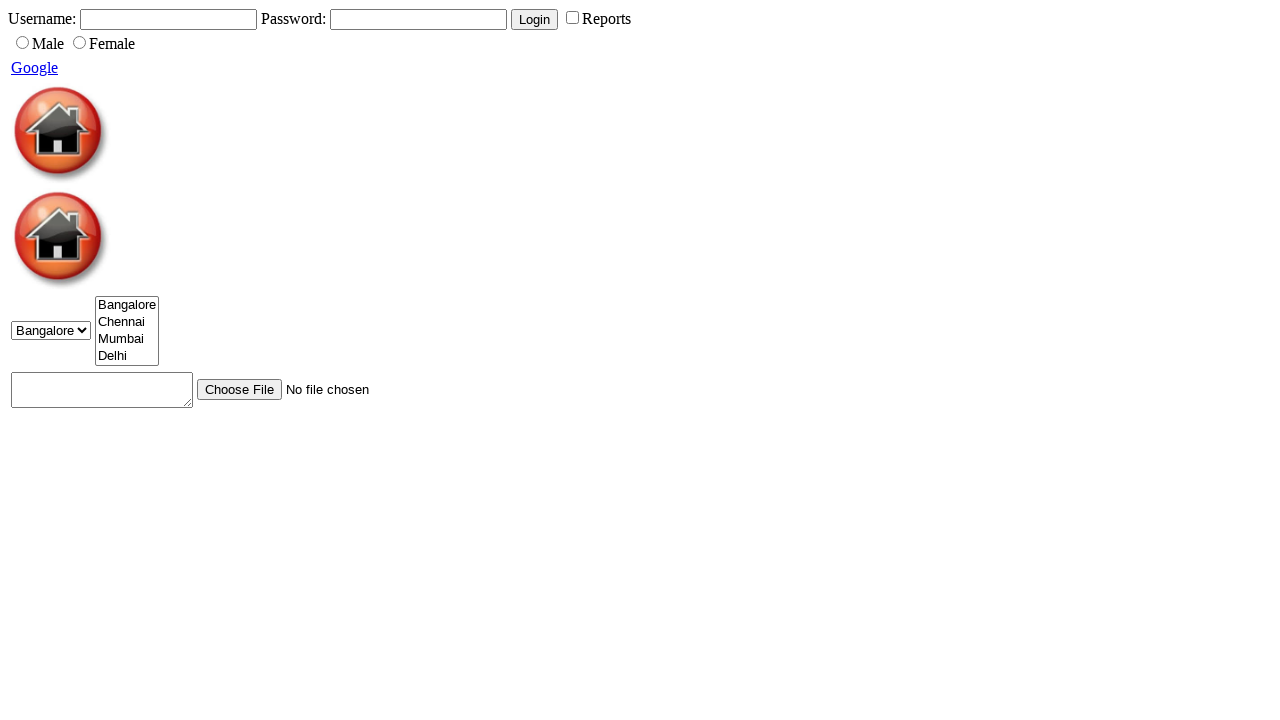

Located the cities dropdown element
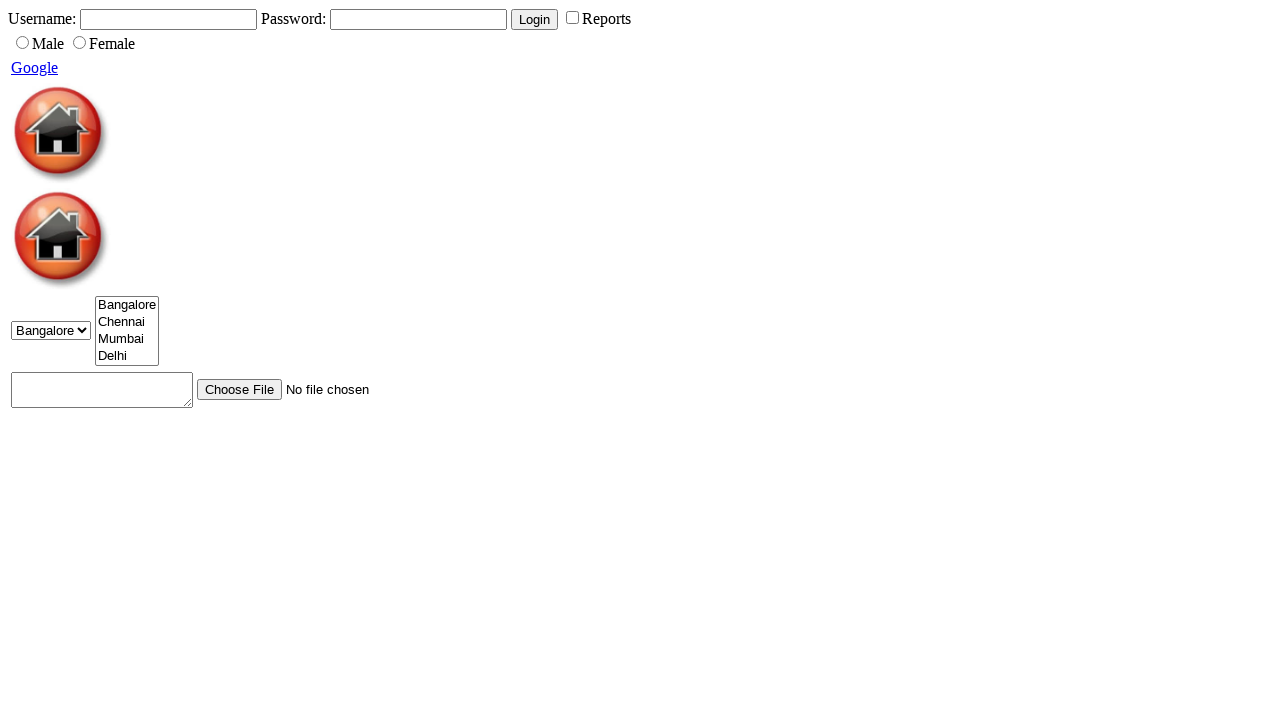

Confirmed cities dropdown is visible
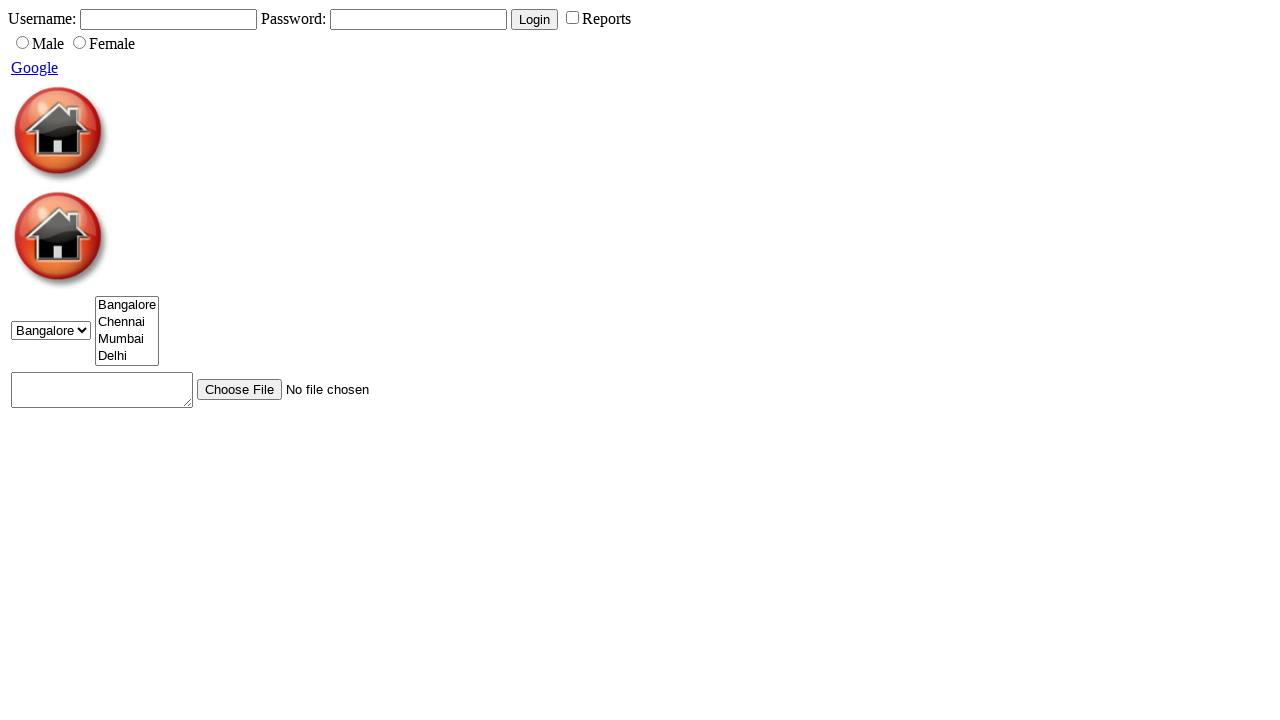

Selected first available option from cities dropdown on #cities
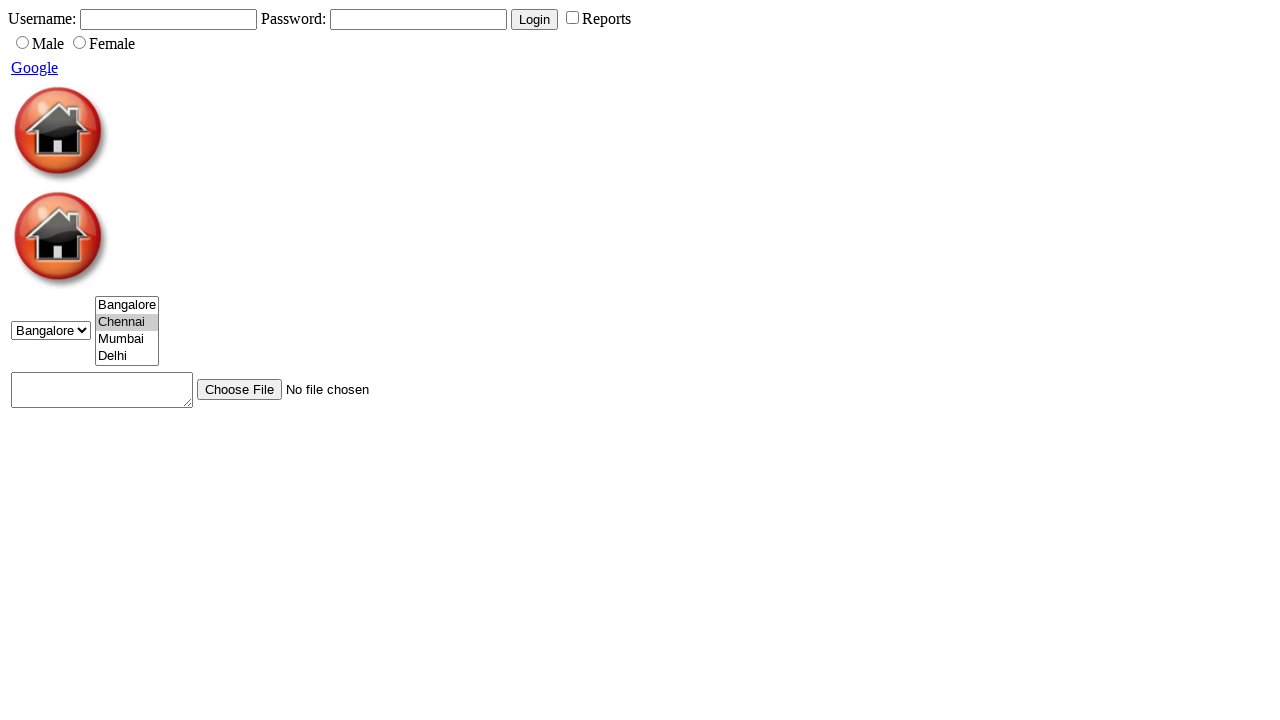

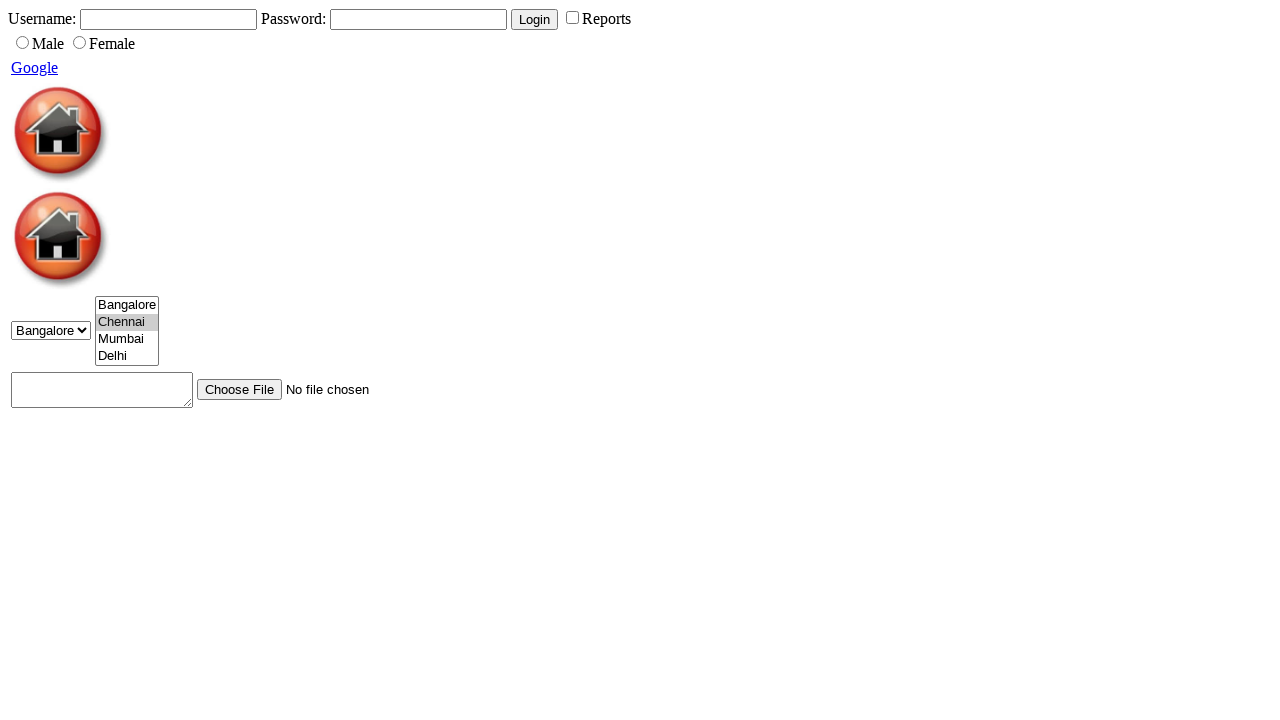